Tests textbox functionality on a signup form by entering text into the username field, verifying the value, then clearing the field and verifying it's empty

Starting URL: https://qavbox.github.io/demo/signup/

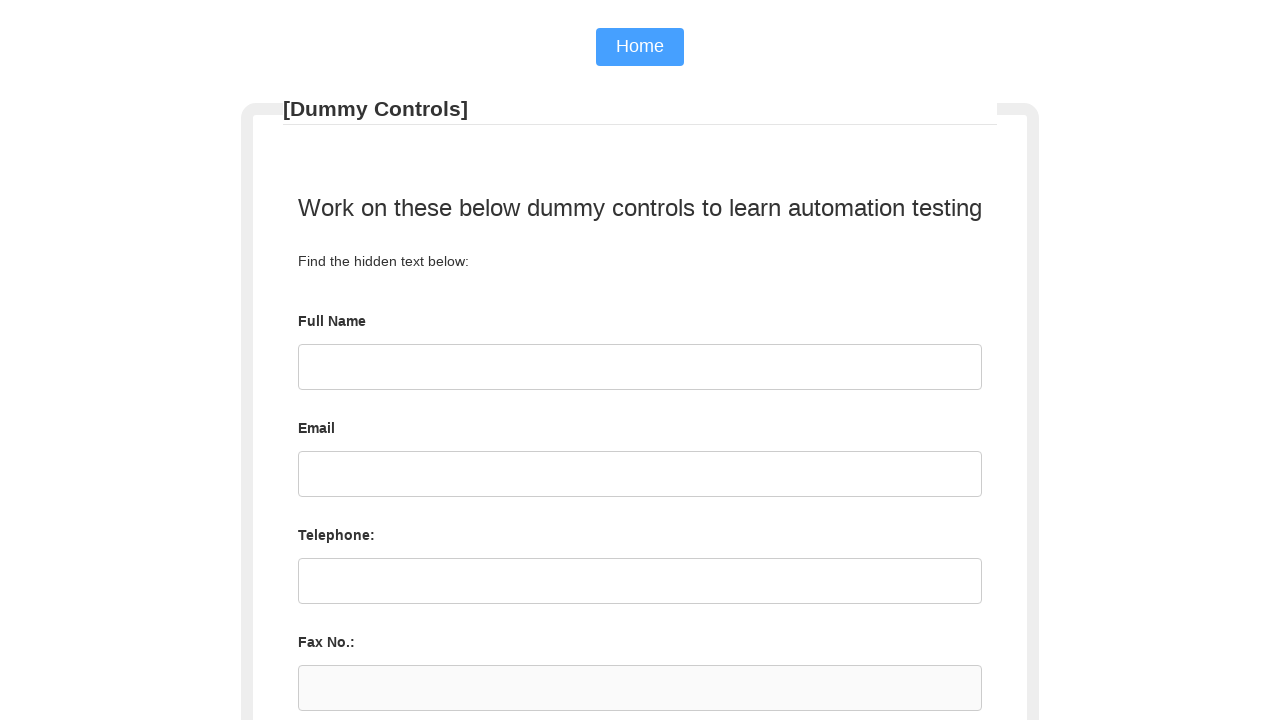

Username field loaded and ready
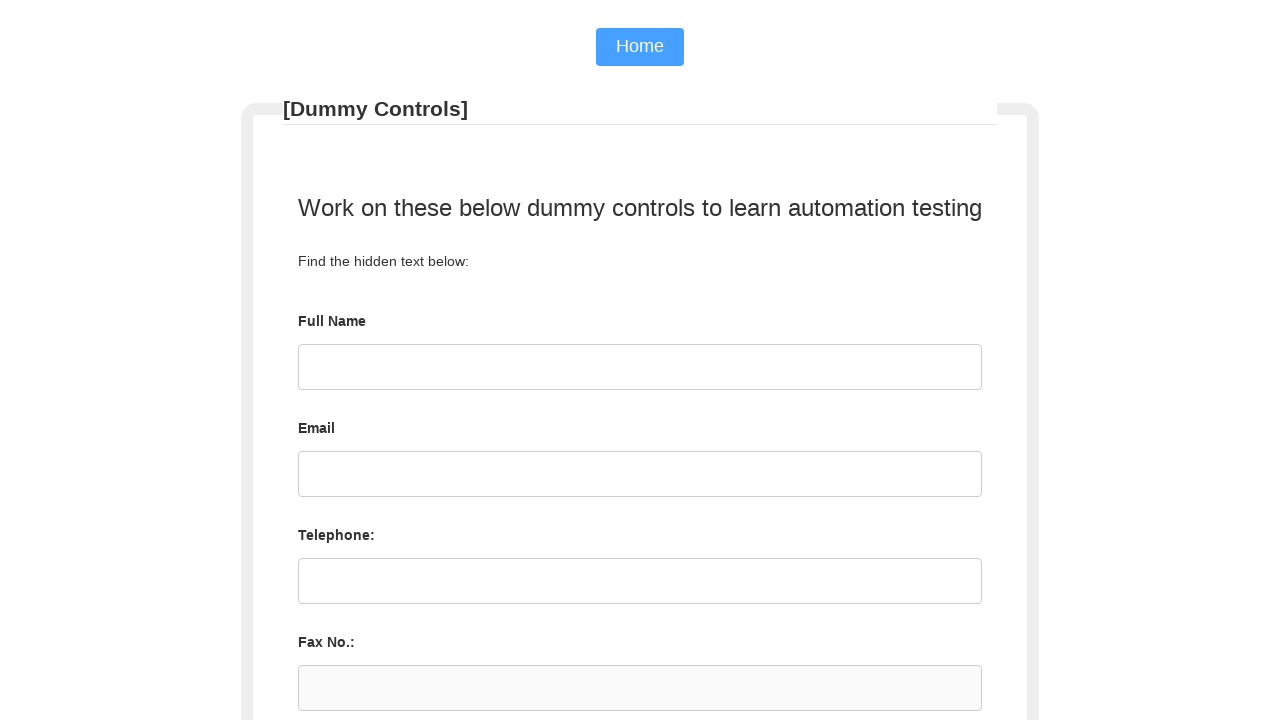

Entered 'Roi Test' into username field on #username
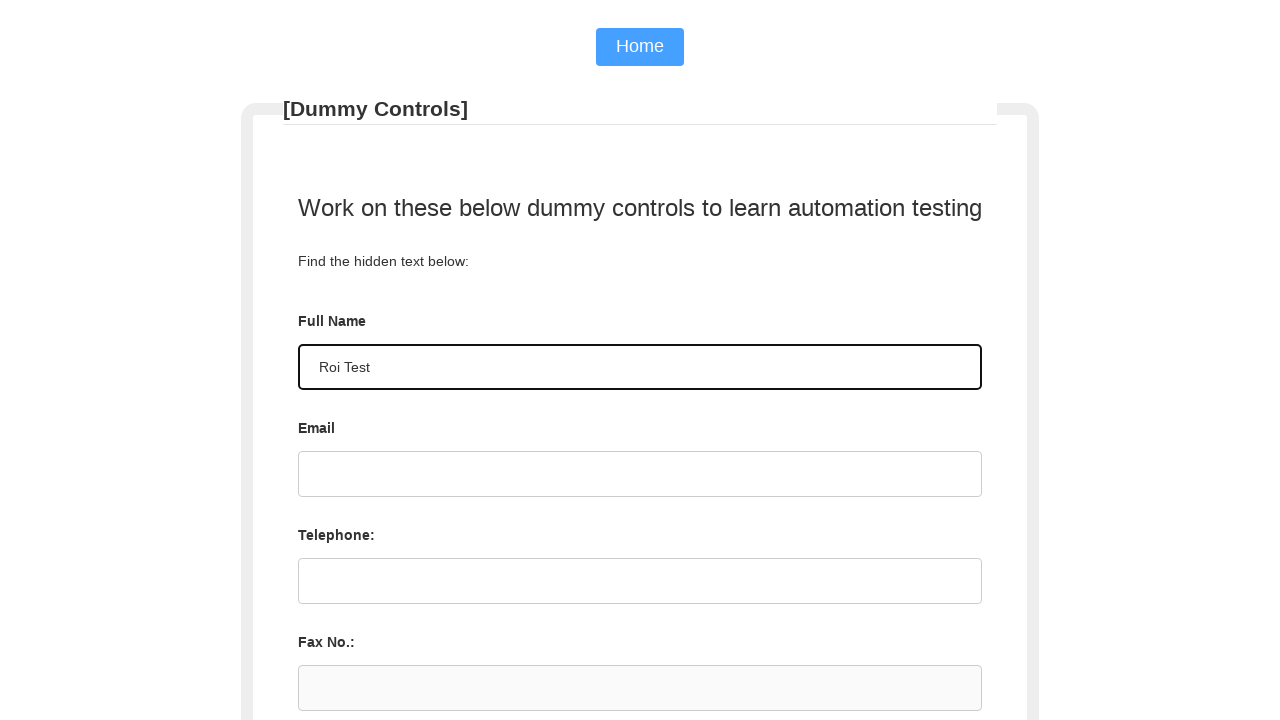

Retrieved username field value: 'Roi Test'
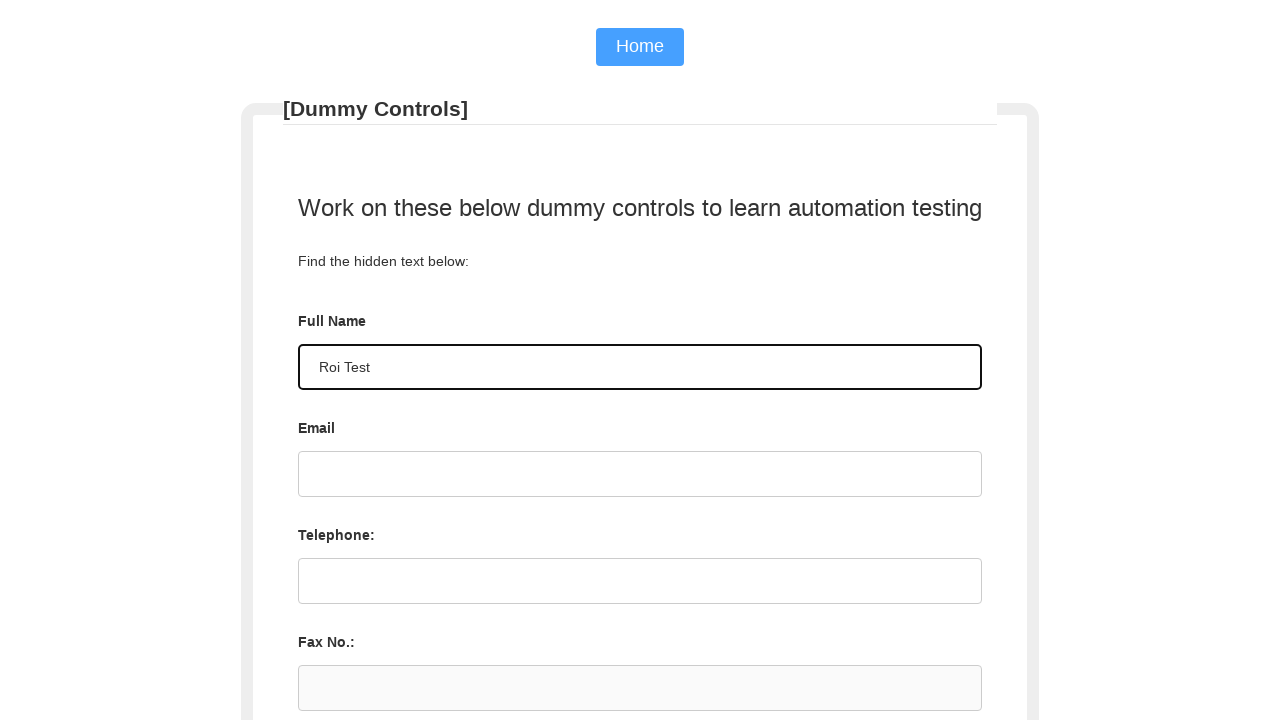

Assertion passed: username field contains correct value
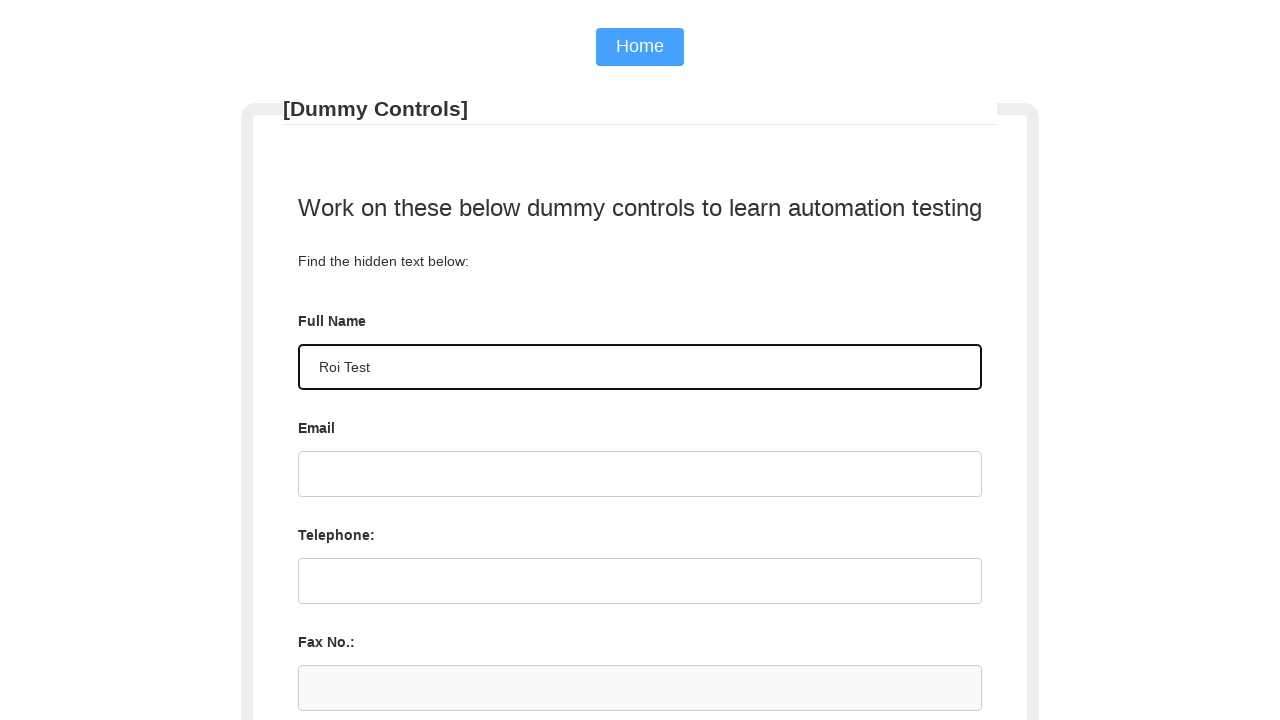

Cleared username field on #username
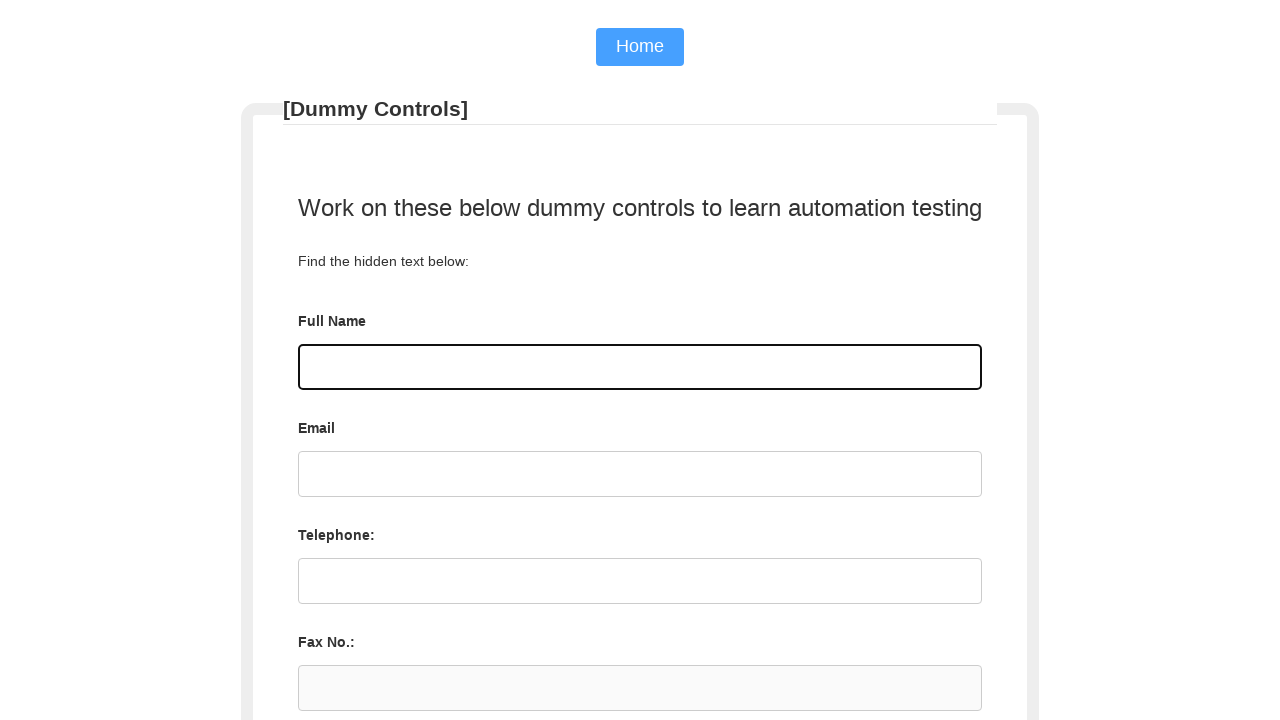

Retrieved username field value after clearing
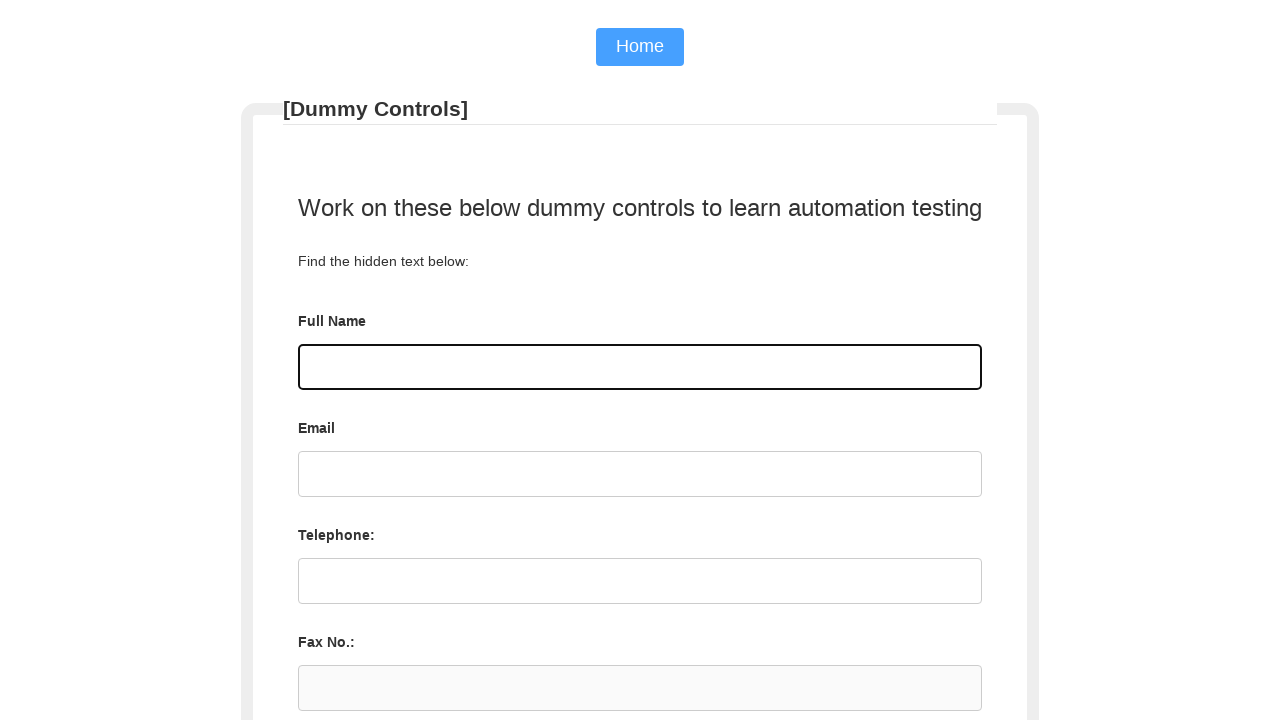

Assertion passed: username field is empty
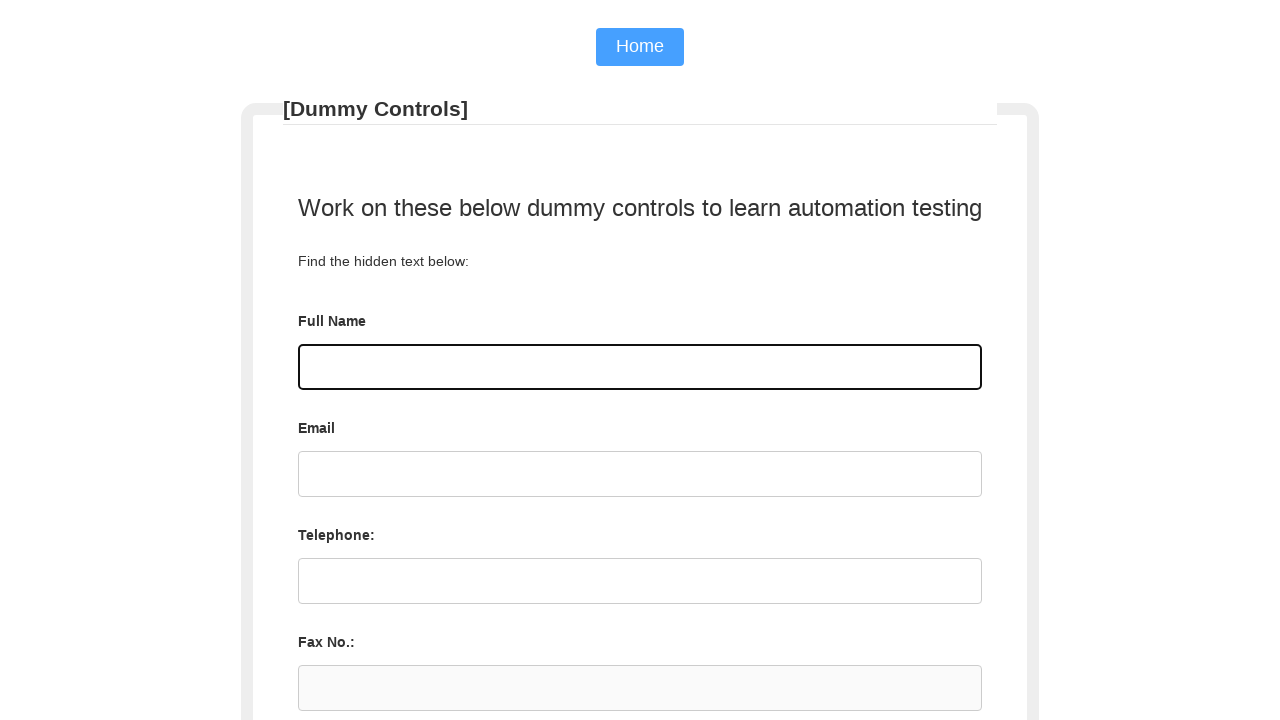

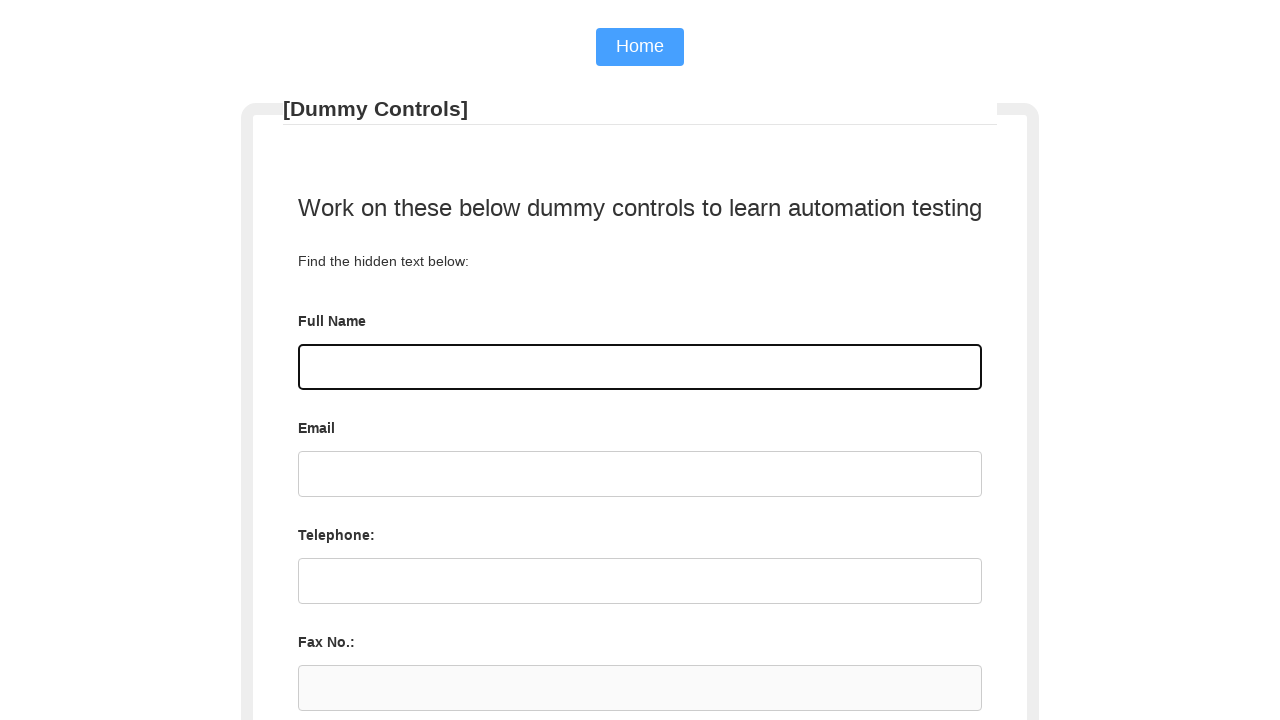